Tests drag and drop functionality by dragging an element from one location and dropping it onto a target droppable area

Starting URL: https://crossbrowsertesting.github.io/drag-and-drop

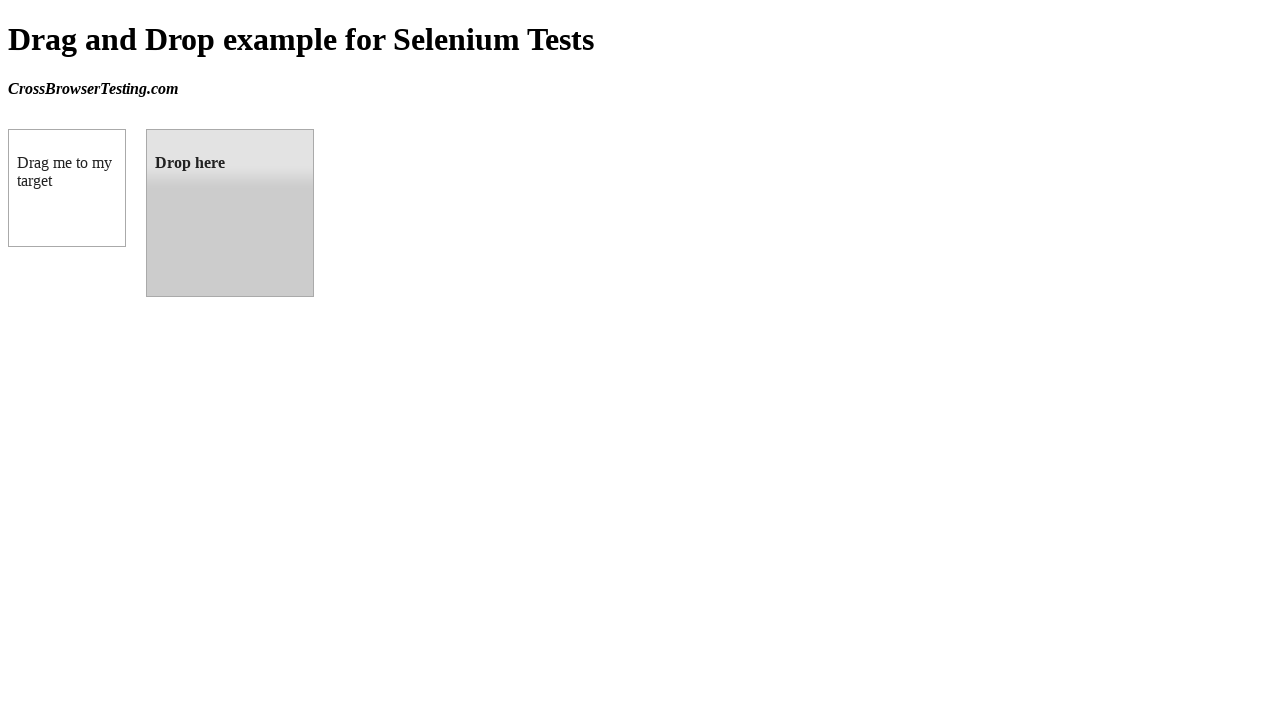

Navigated to drag and drop test page
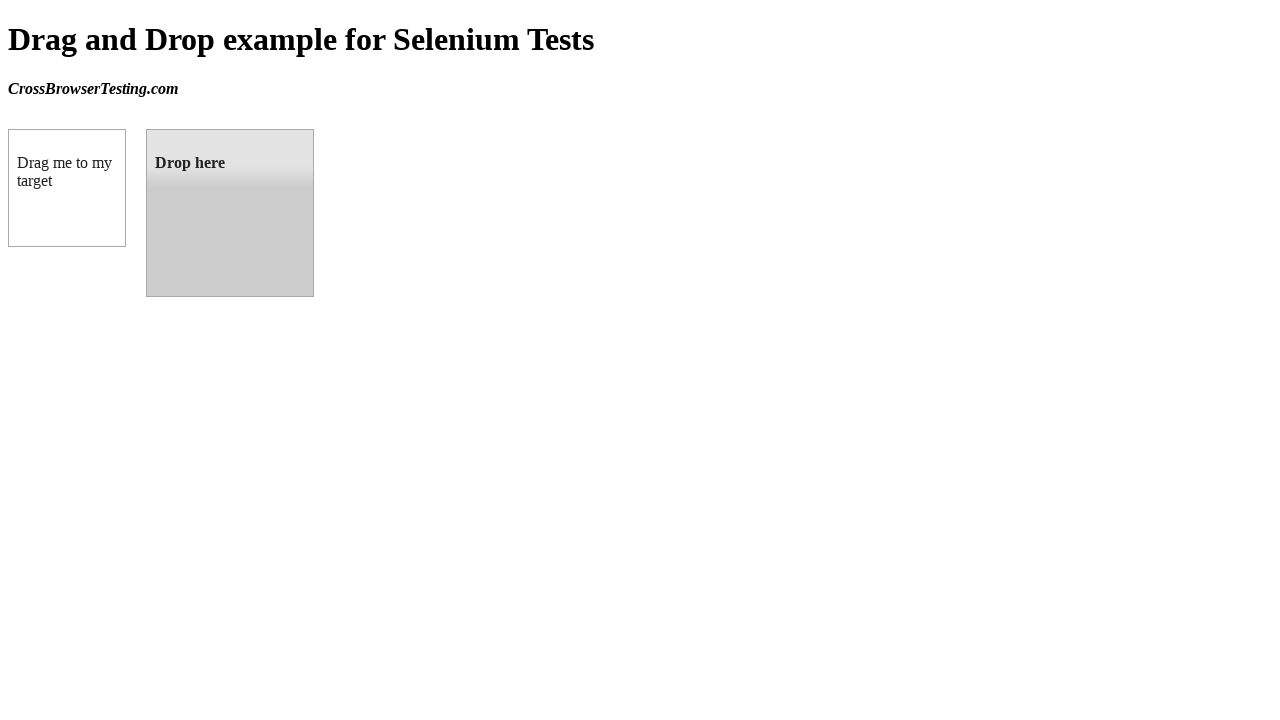

Located draggable element
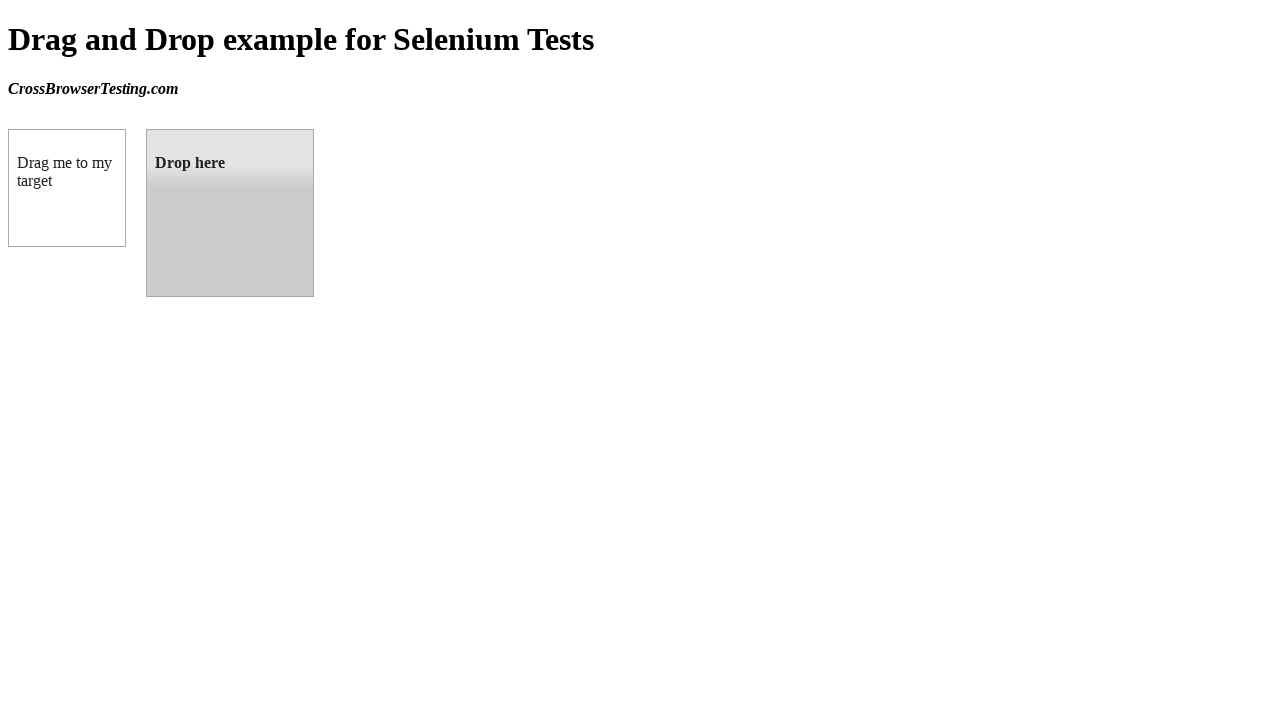

Located droppable target area
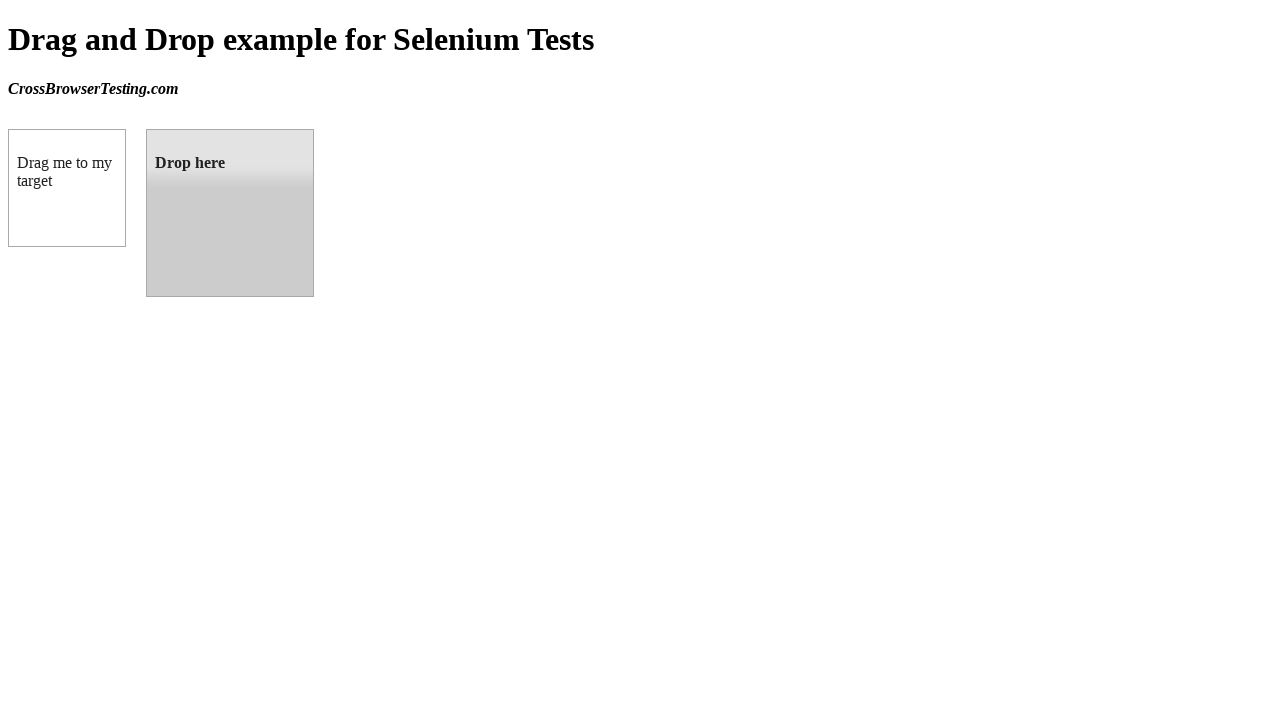

Dragged element from source to droppable target area at (230, 213)
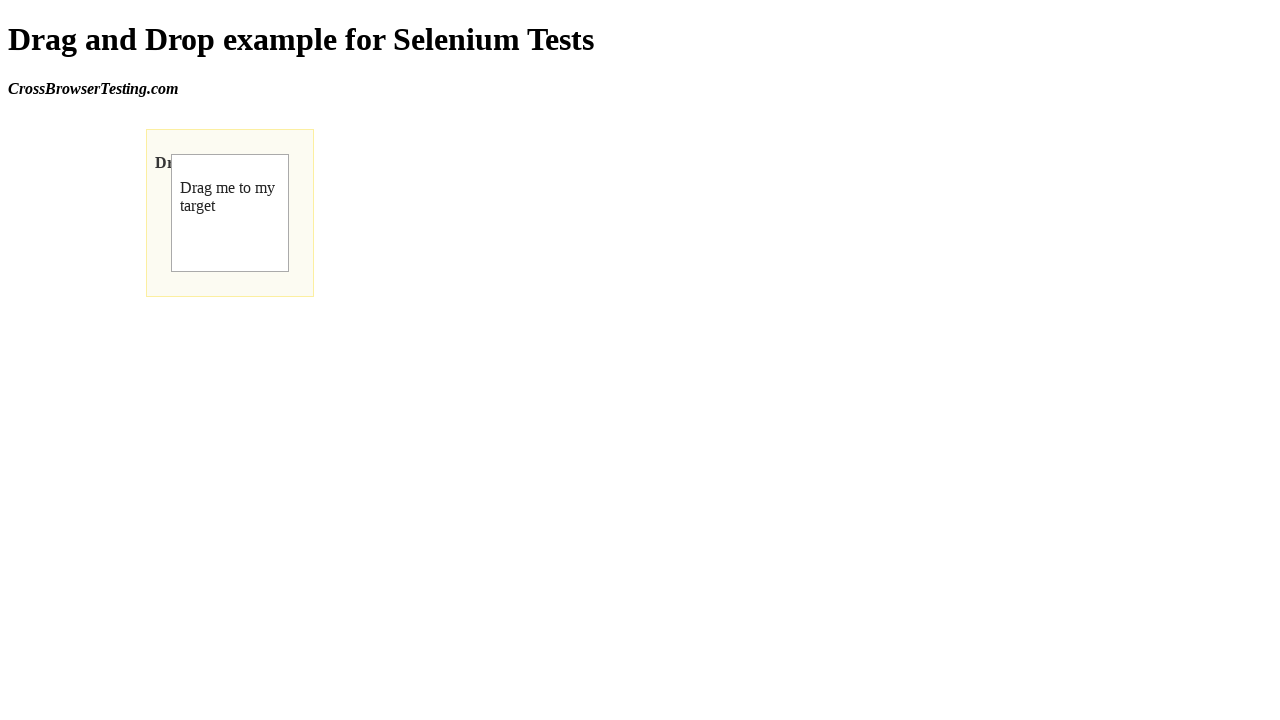

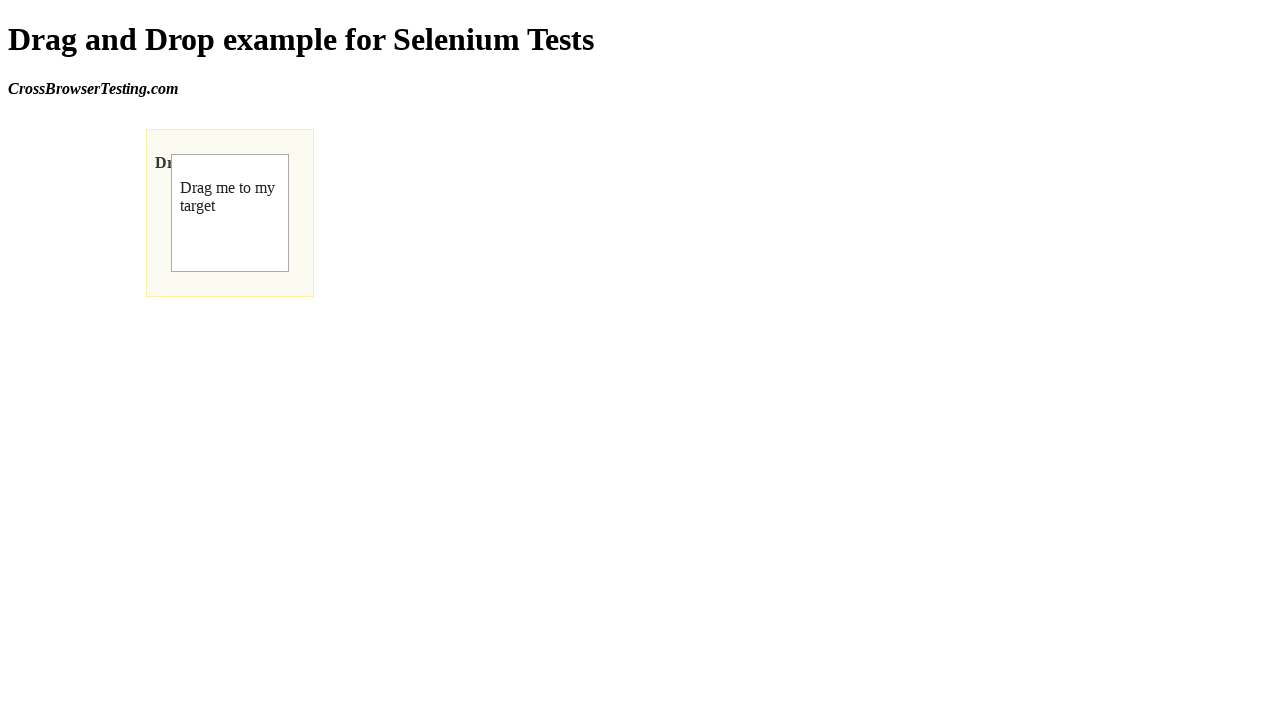